Tests checkbox functionality by verifying initial states of checkboxes, clicking checkbox #1 to select it, and confirming the selection state changes correctly.

Starting URL: http://the-internet.herokuapp.com/checkboxes

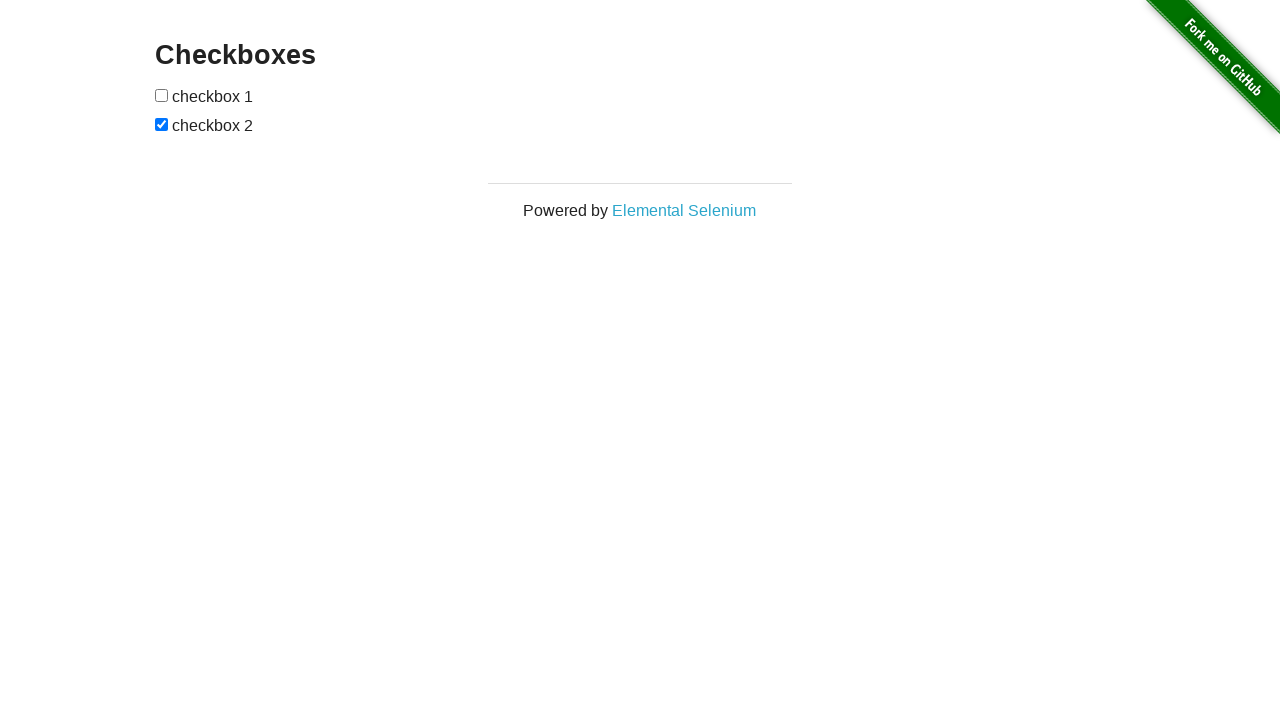

Waited for checkboxes to be visible on the page
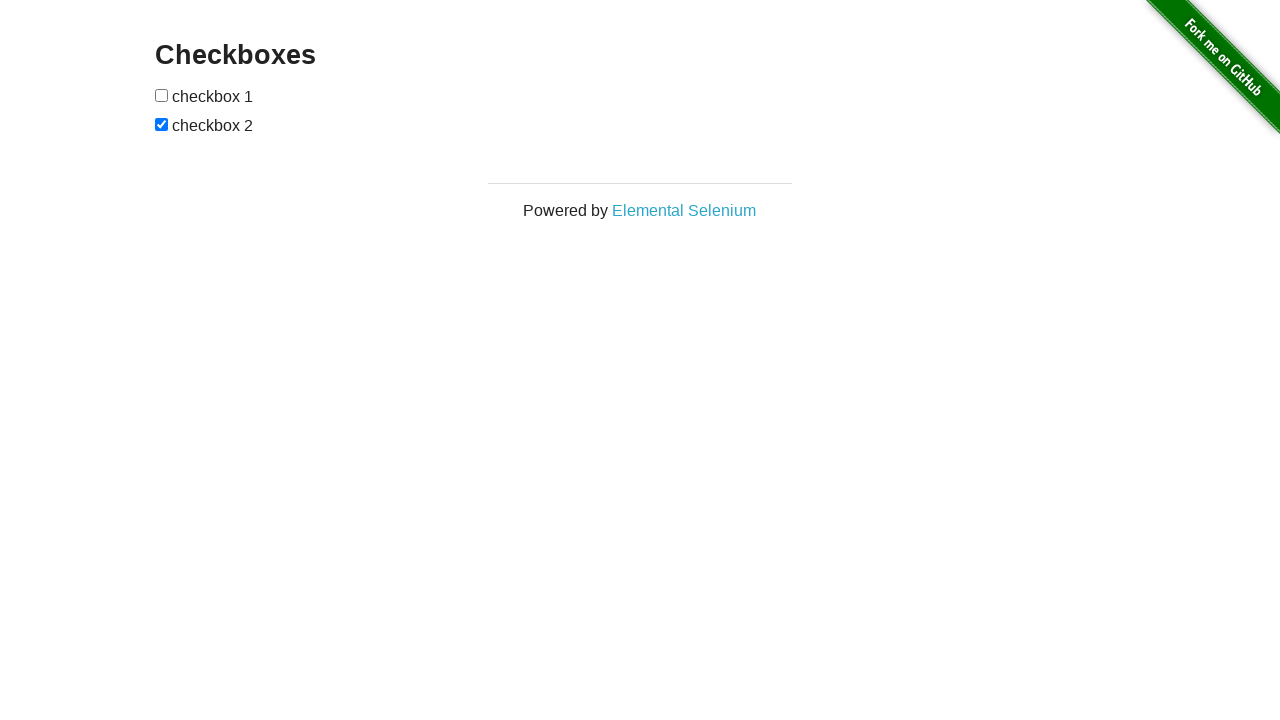

Located the first checkbox element
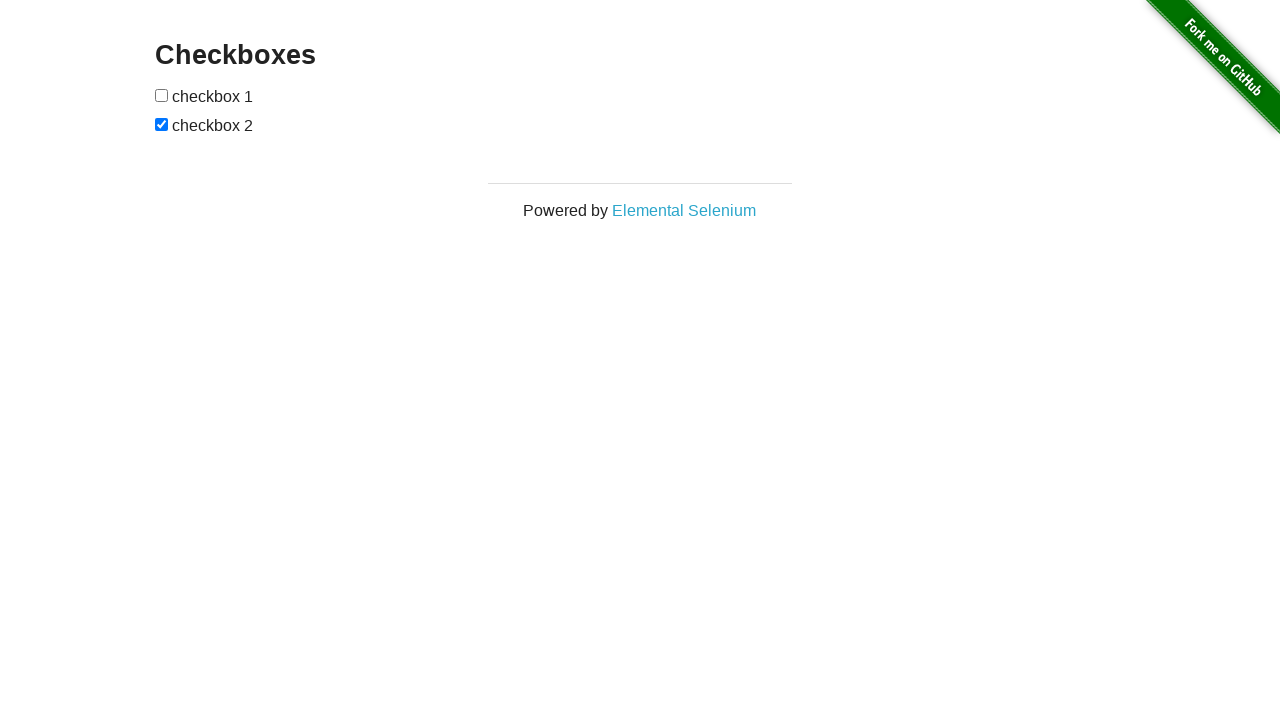

Verified that checkbox #1 is not selected by default
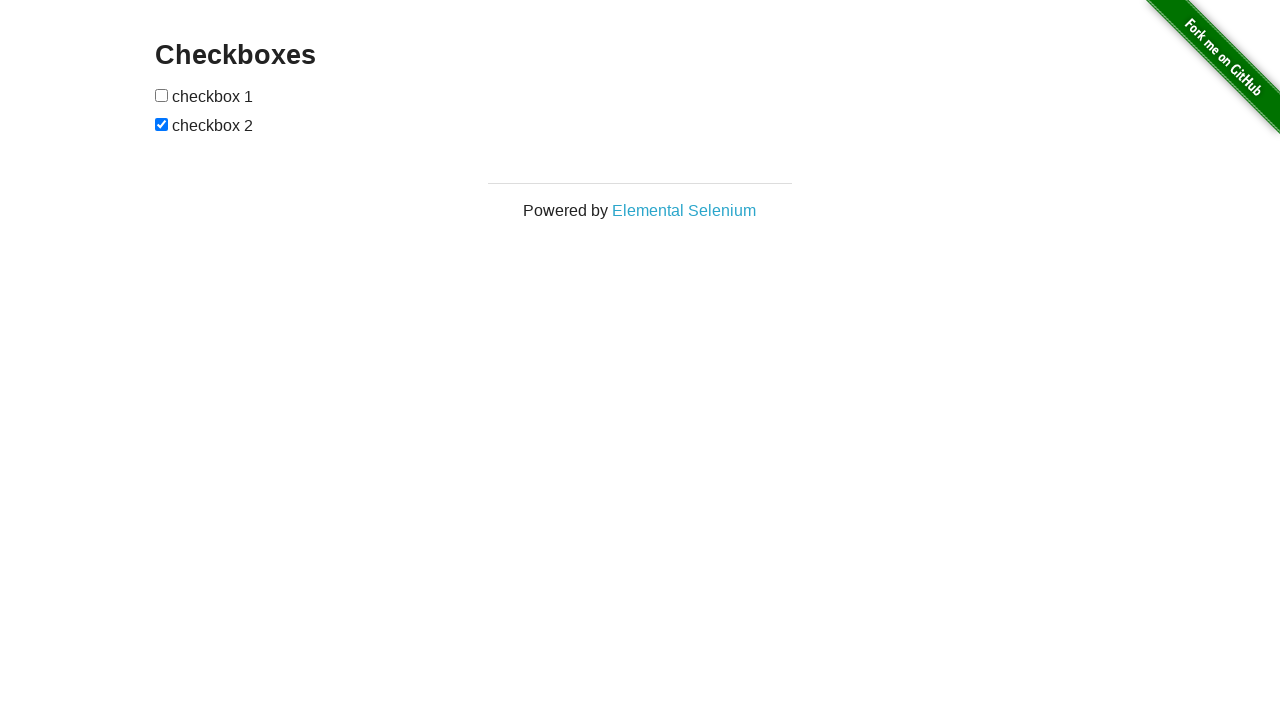

Clicked checkbox #1 to select it at (162, 95) on input[type='checkbox'] >> nth=0
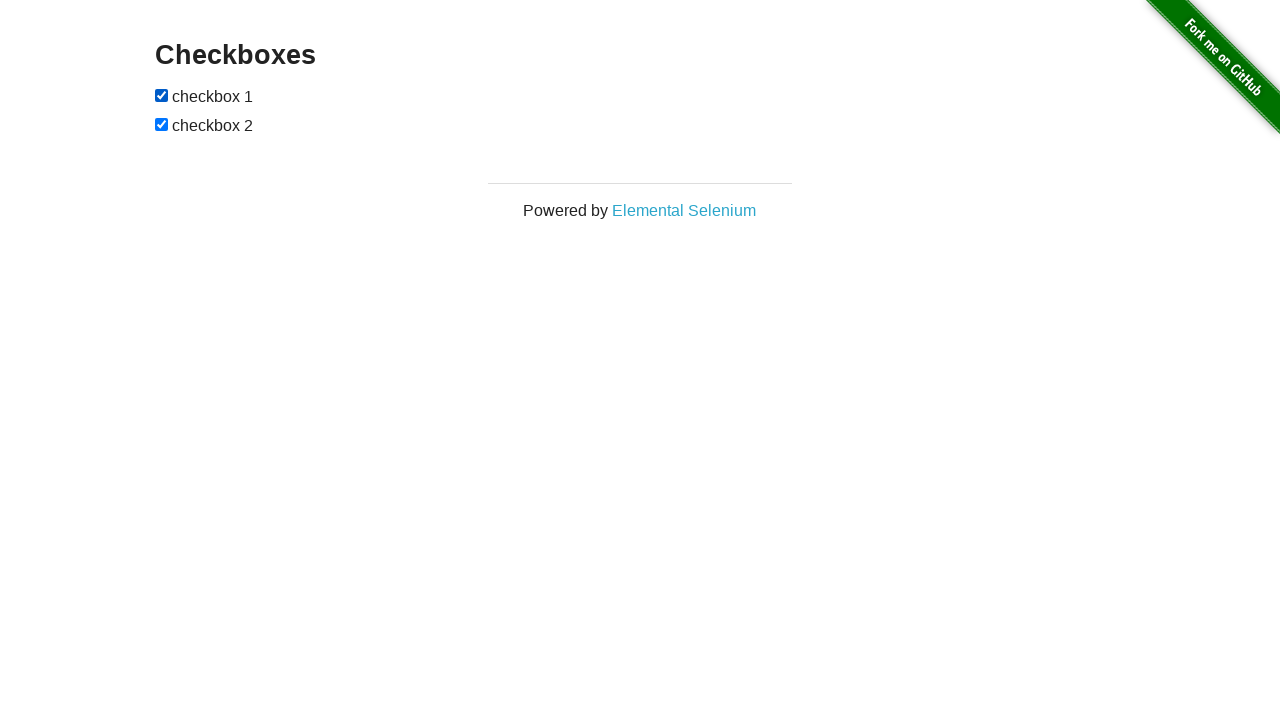

Verified that checkbox #1 is now selected after clicking
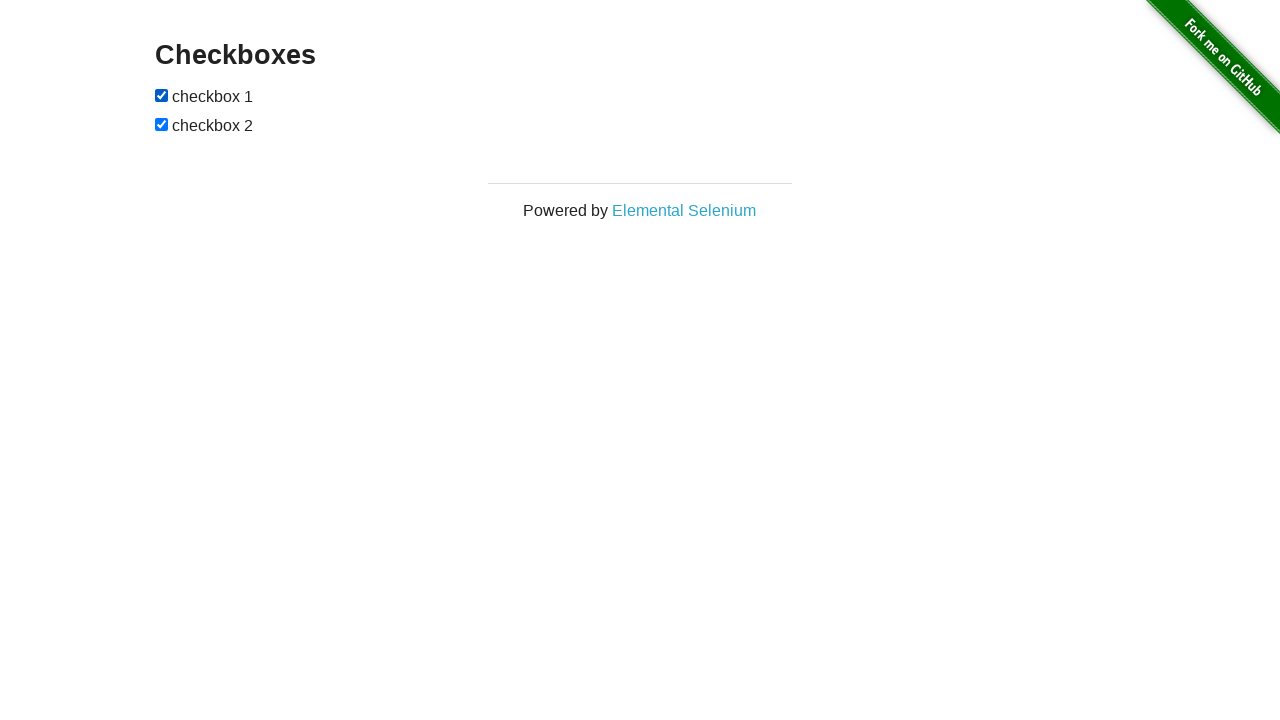

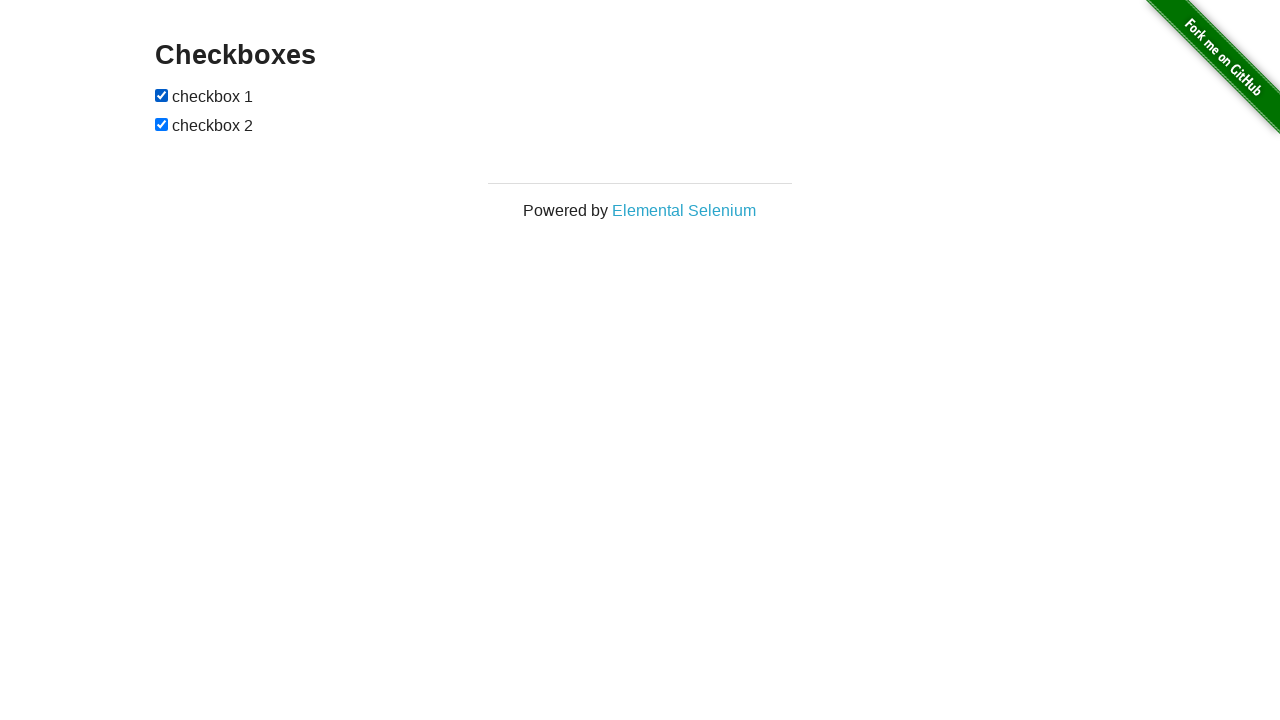